Navigates to a Japanese job search site, closes promotional popups, performs a keyword search for job listings, and navigates through paginated results.

Starting URL: https://tenshoku.mynavi.jp/

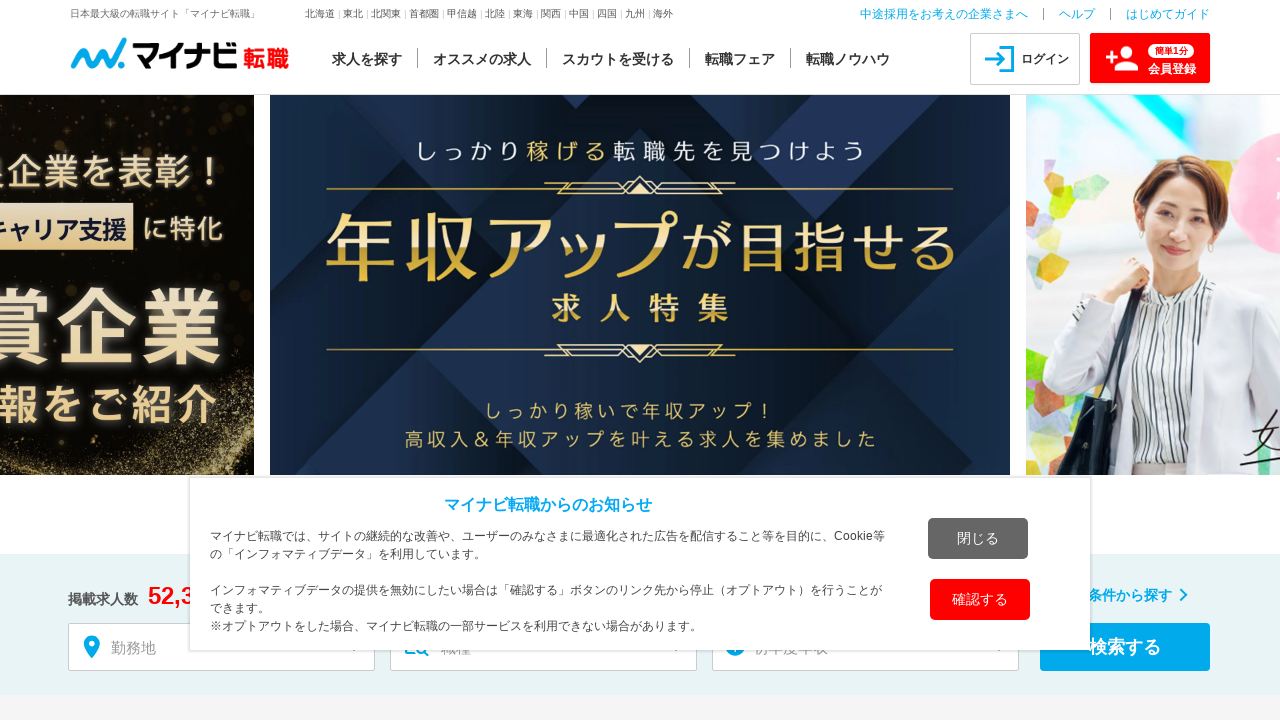

Waited for page to load (networkidle)
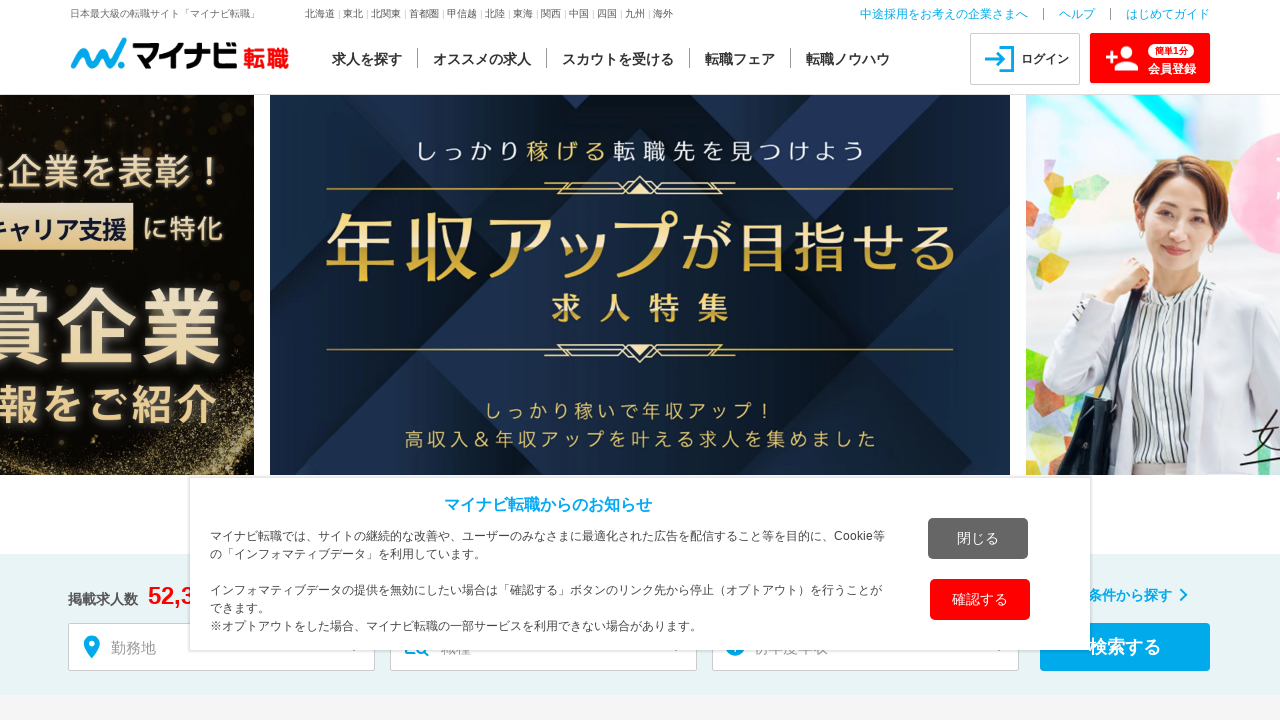

First promotional popup not found on .karte-close
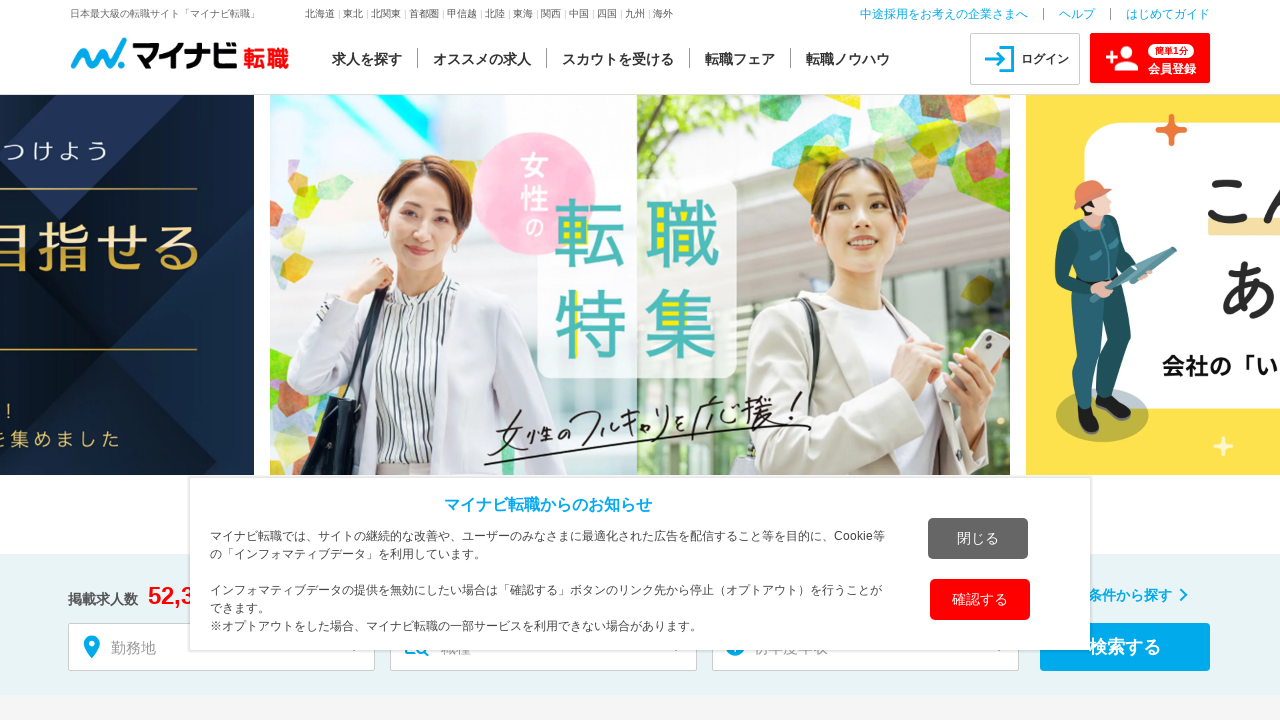

Waited 2 seconds
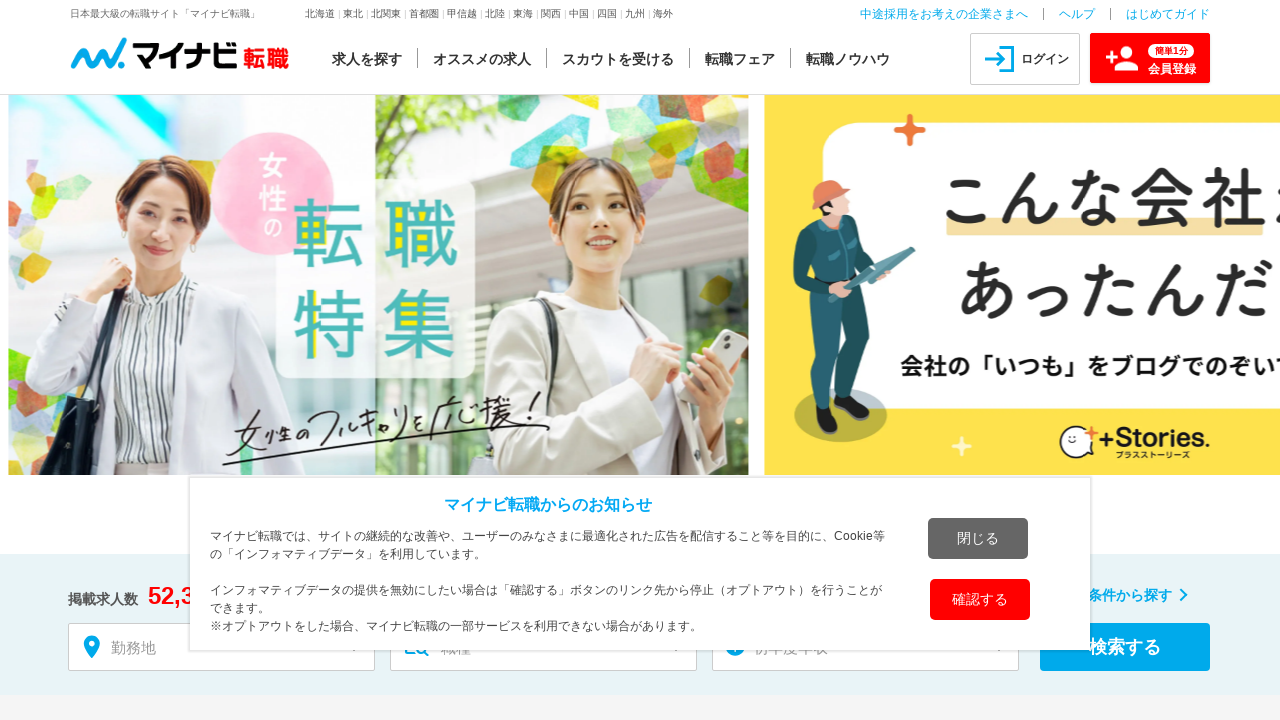

Second promotional popup not found on .karte-close
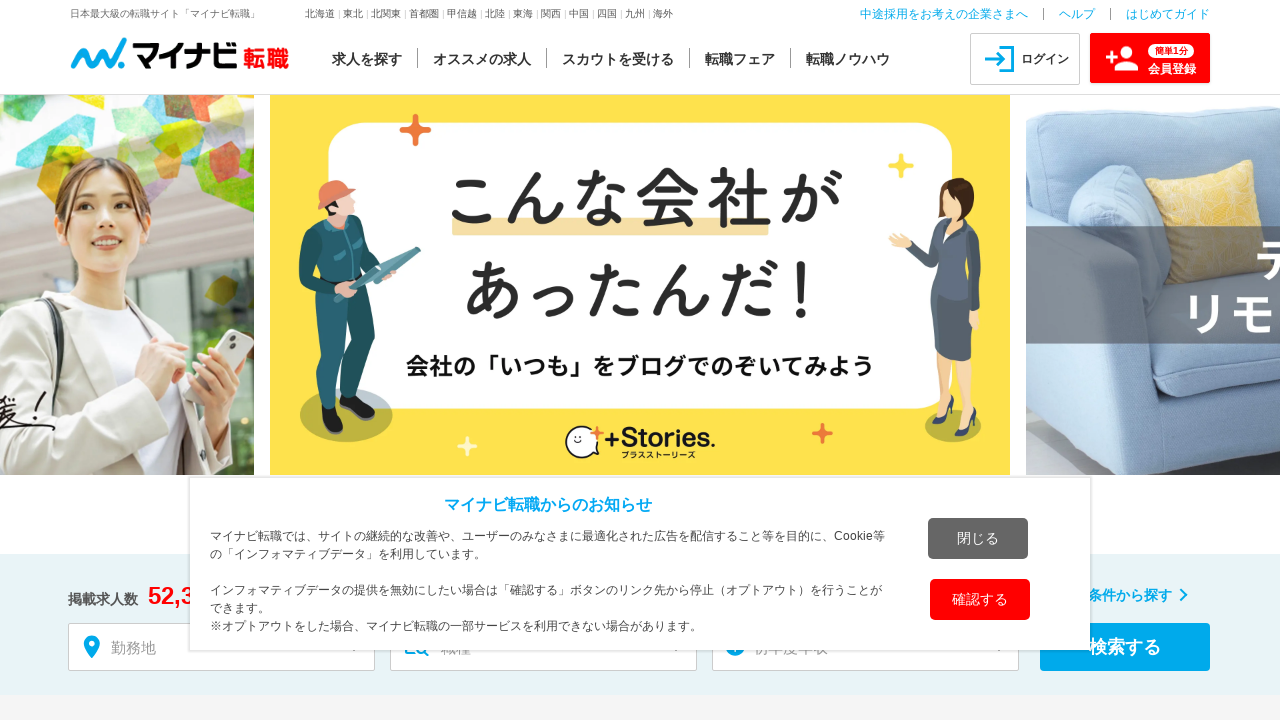

Set search keyword to 'エンジニア'
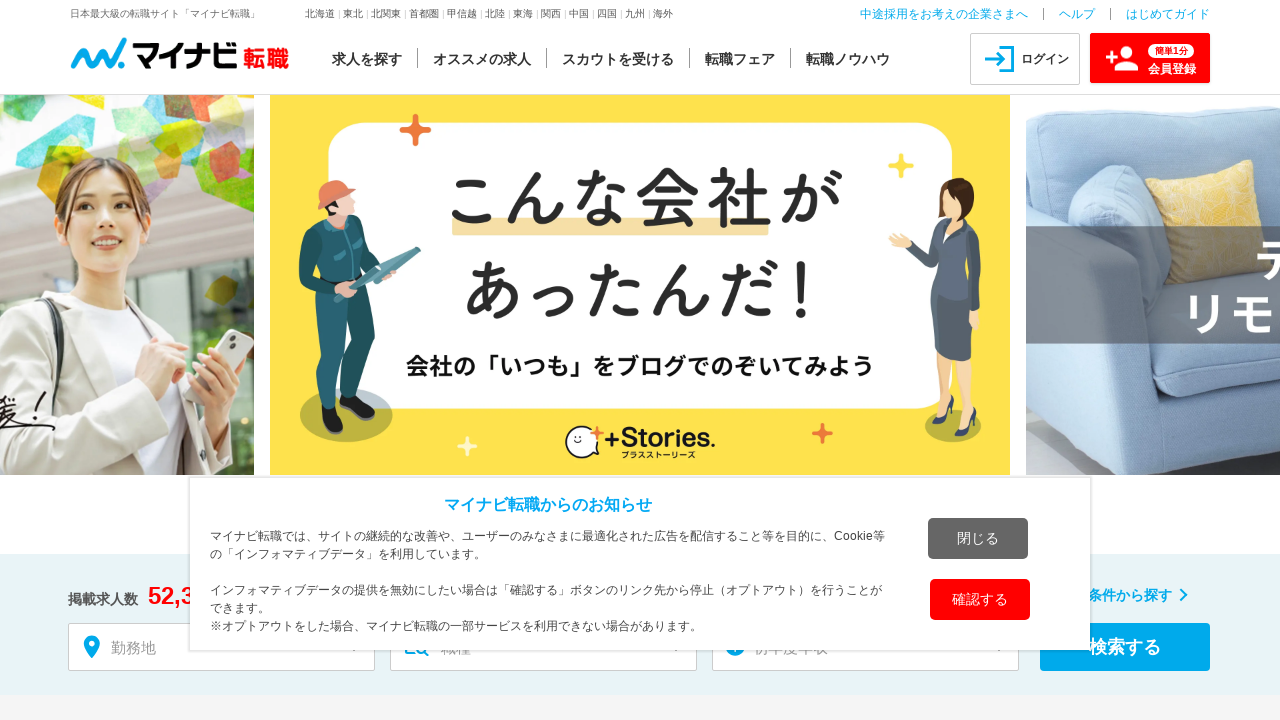

Generated search parameter from keyword
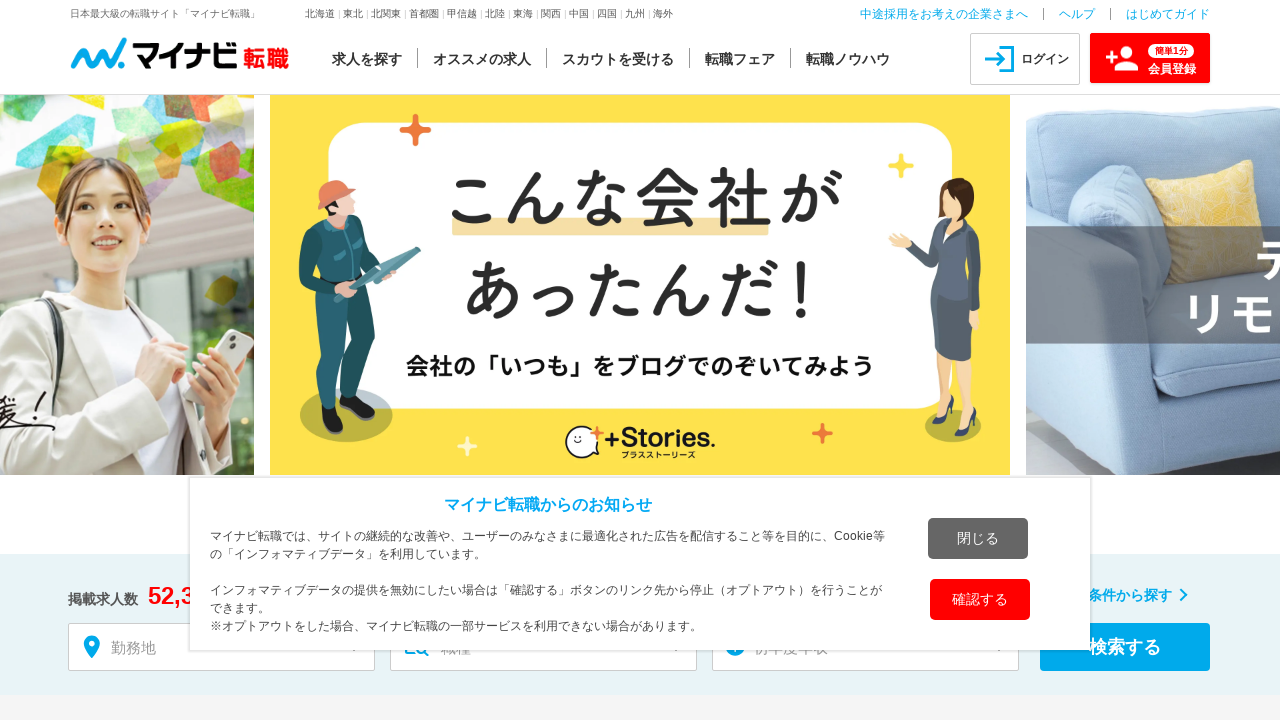

Navigated to job search results page
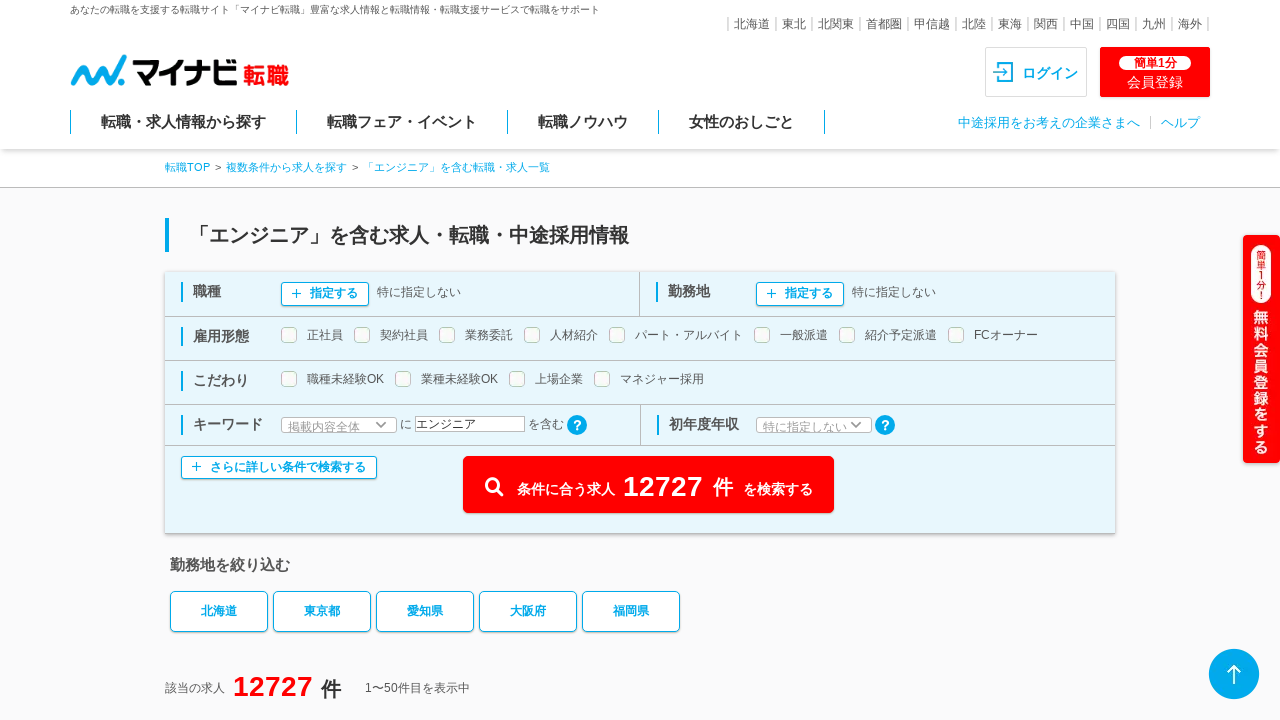

Search result count indicator loaded
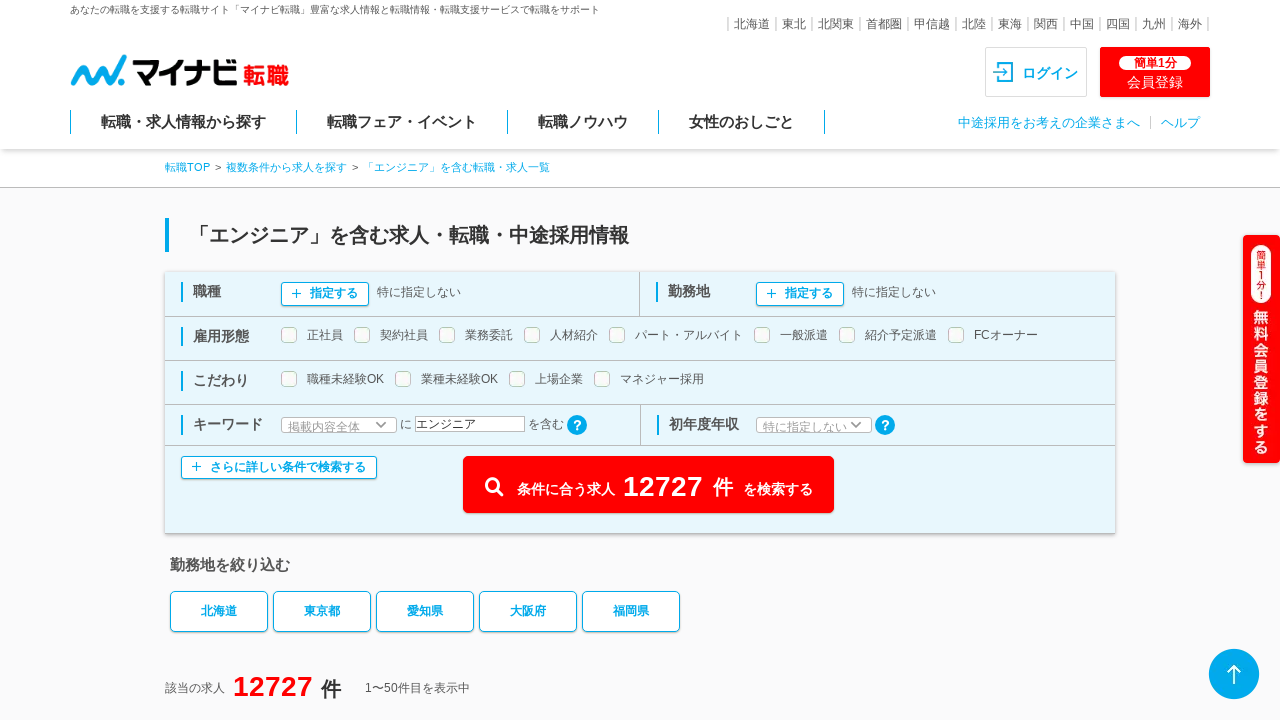

Job listing elements loaded
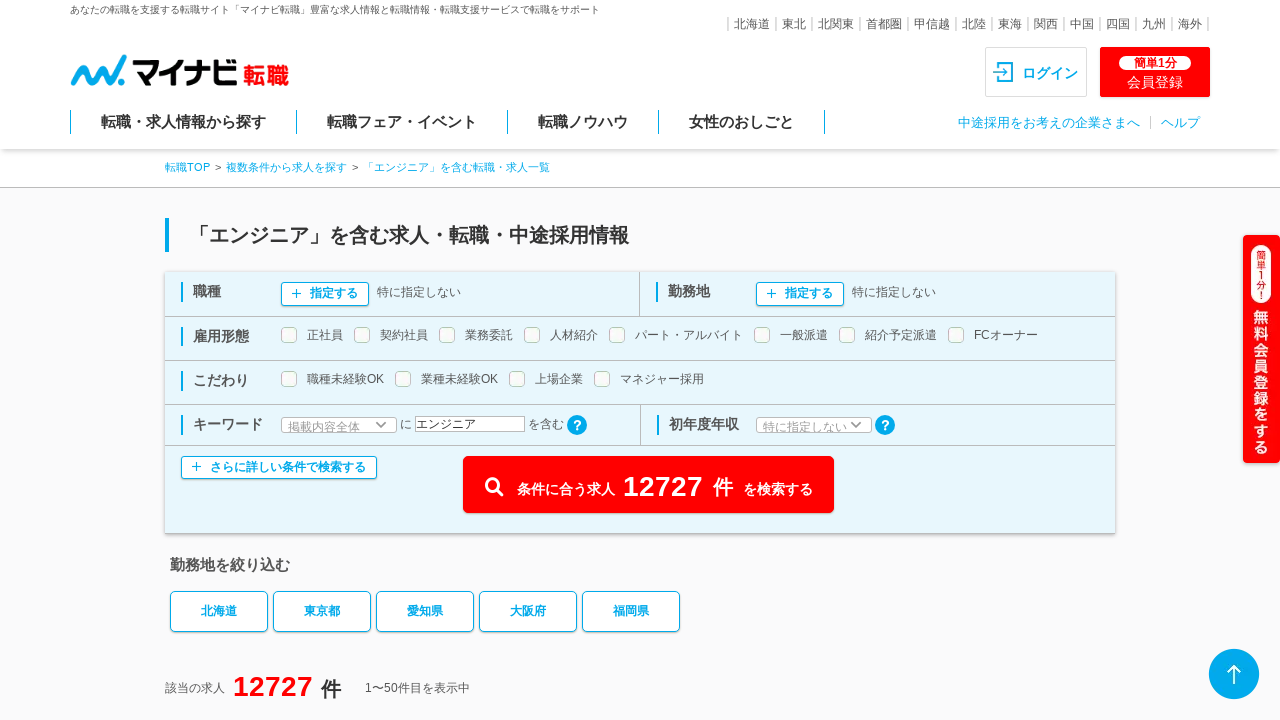

Located next page navigation buttons
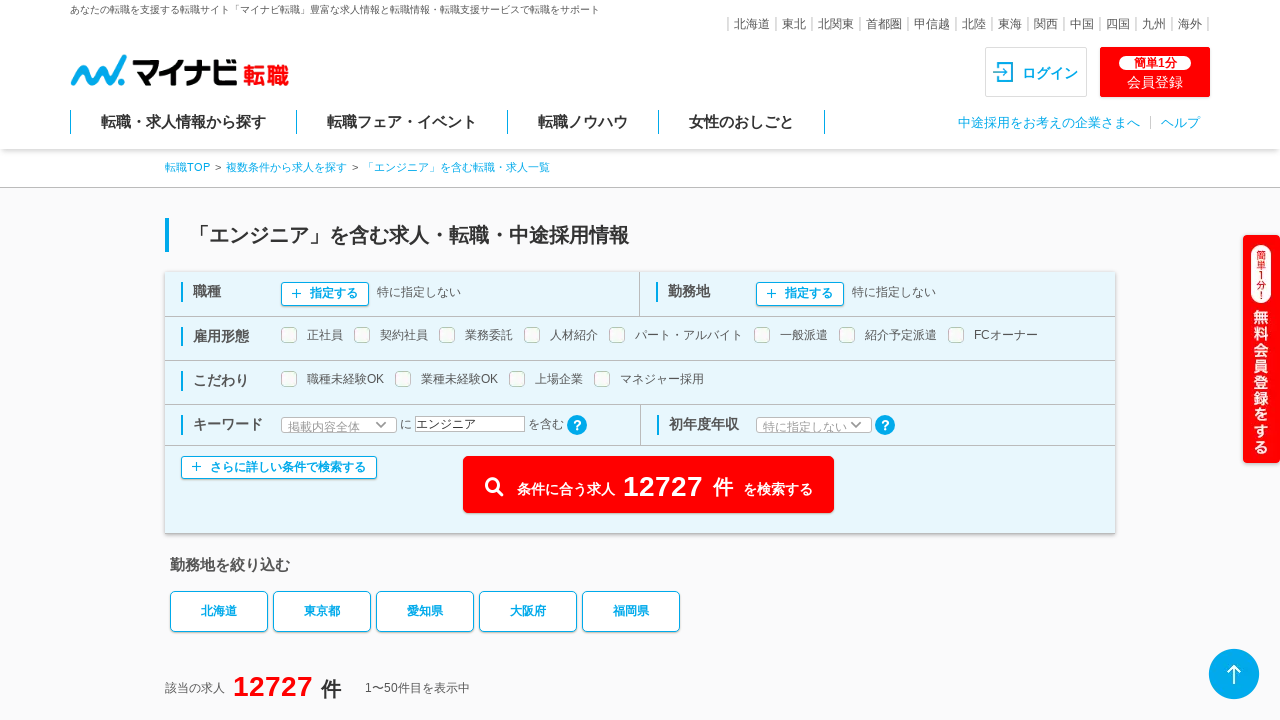

Scrolled next page button into view
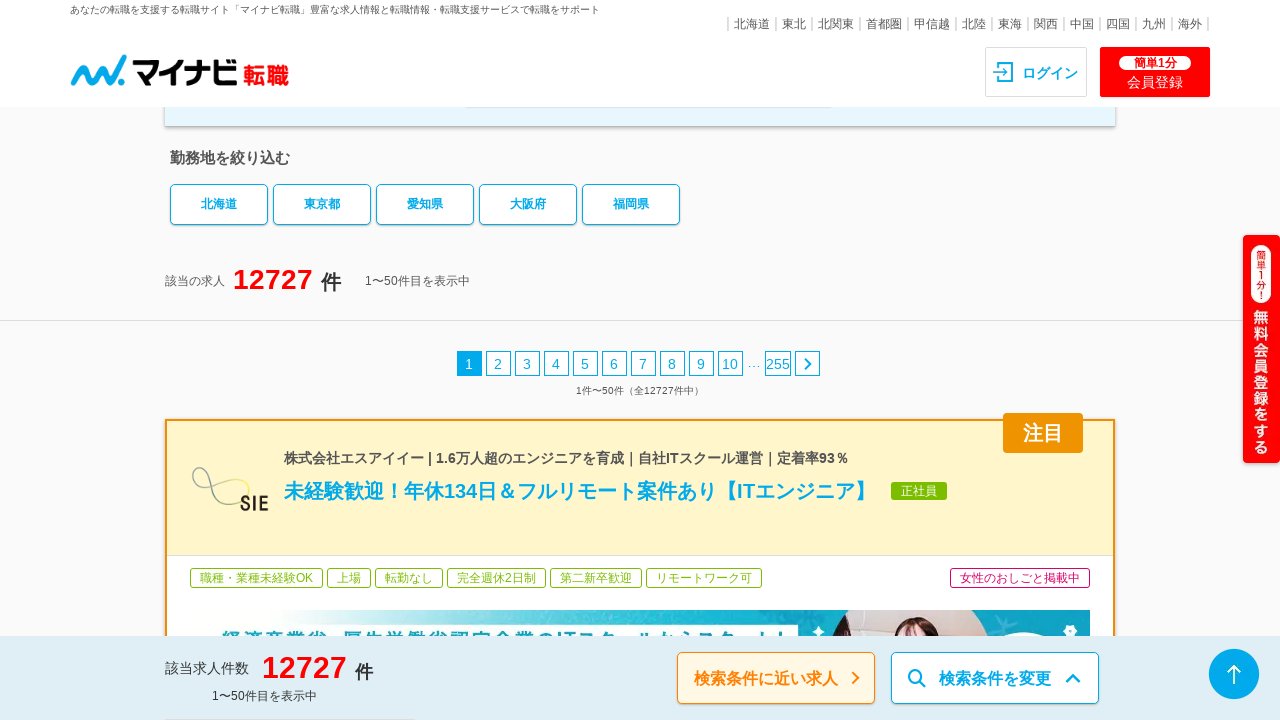

Clicked next page button at (807, 363) on .iconFont--arrowLeft >> nth=0
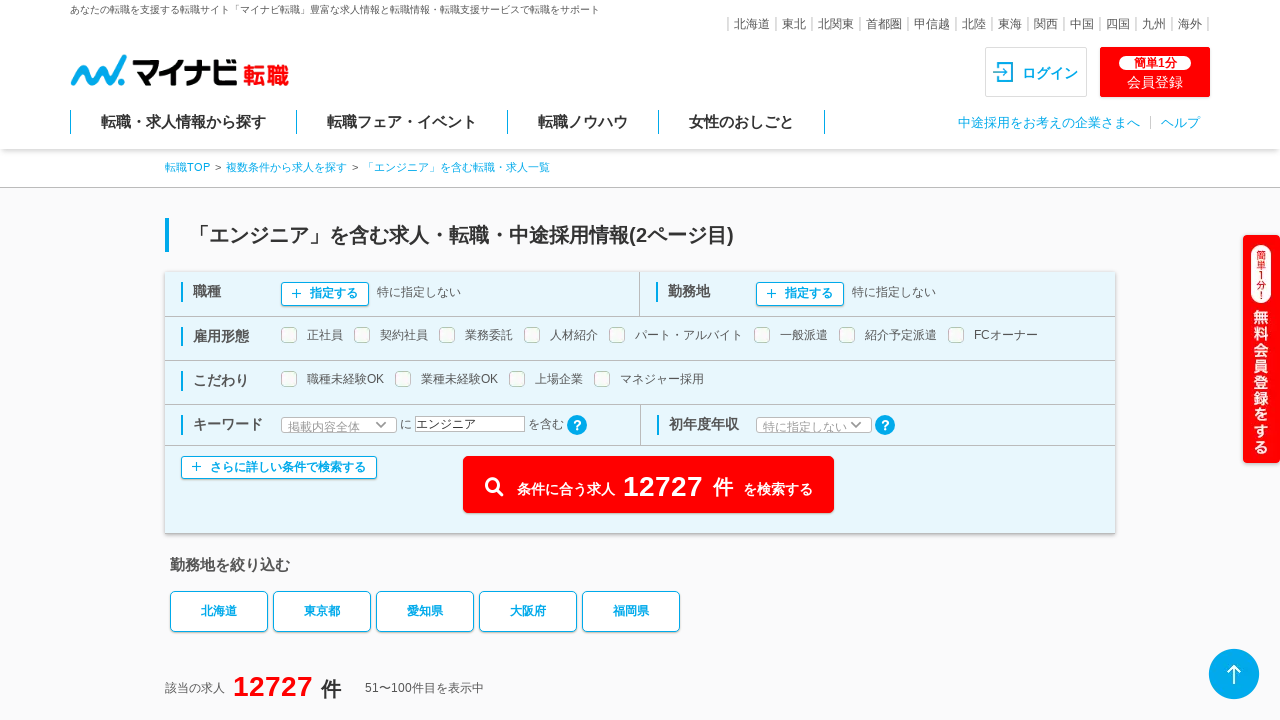

Next page job listings loaded
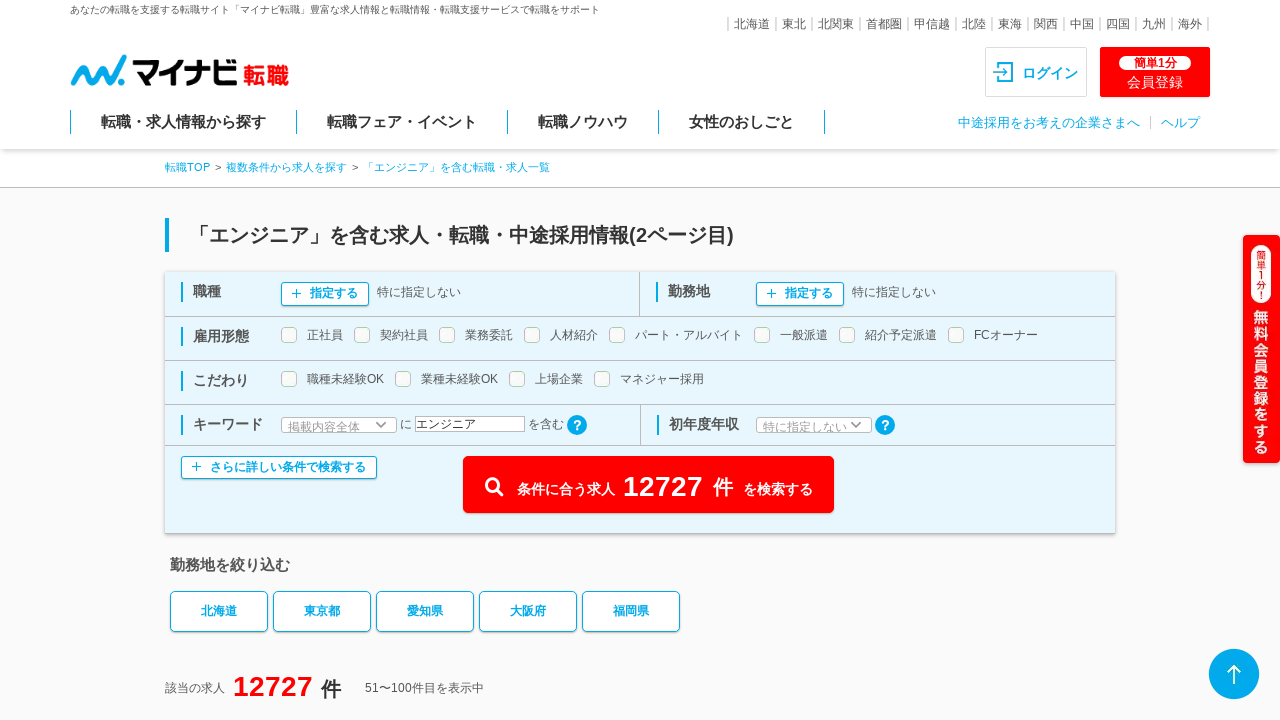

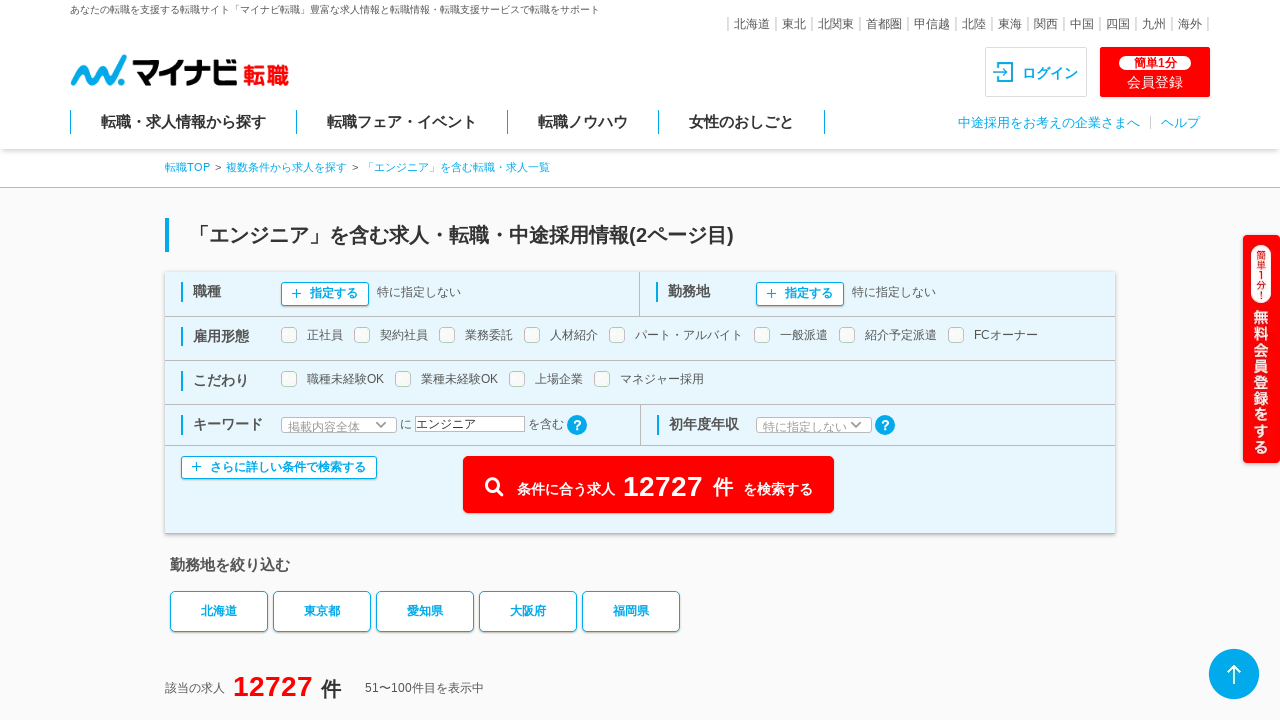